Tests the practice form by interacting with the subjects autocomplete field, typing a letter and selecting a subject from the dropdown

Starting URL: https://demoqa.com/automation-practice-form

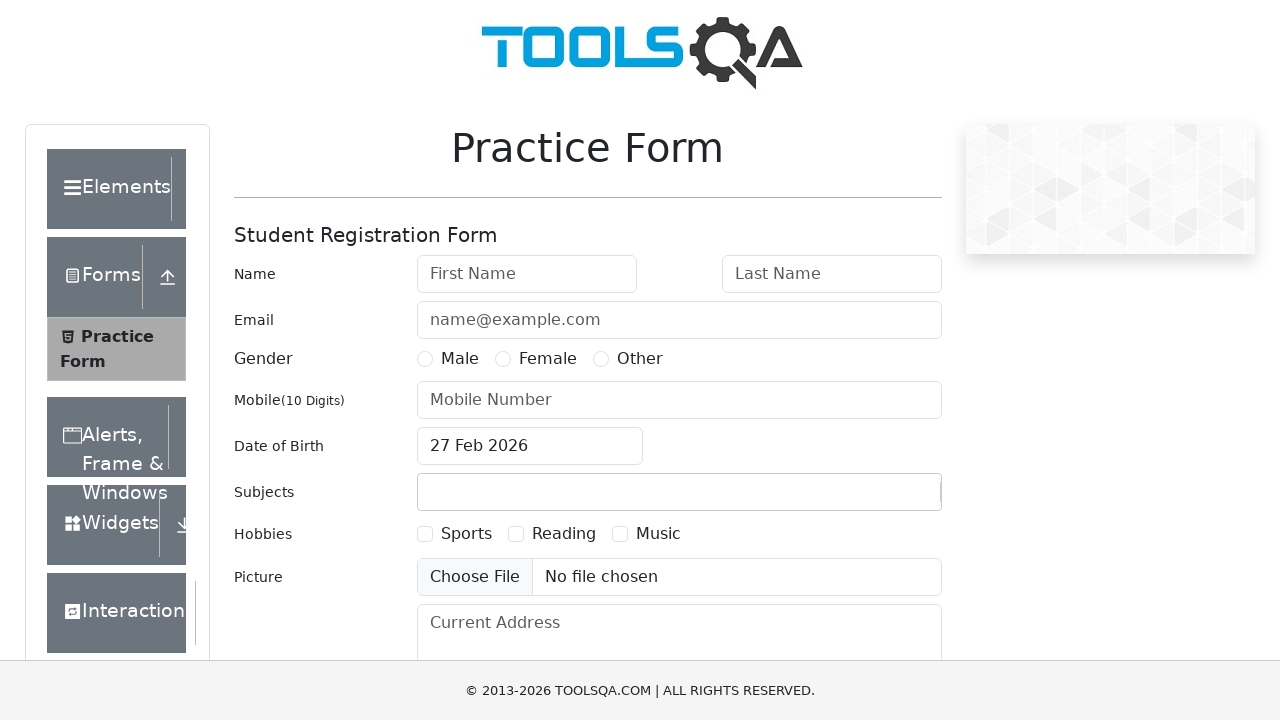

Scrolled down the page by 100 pixels
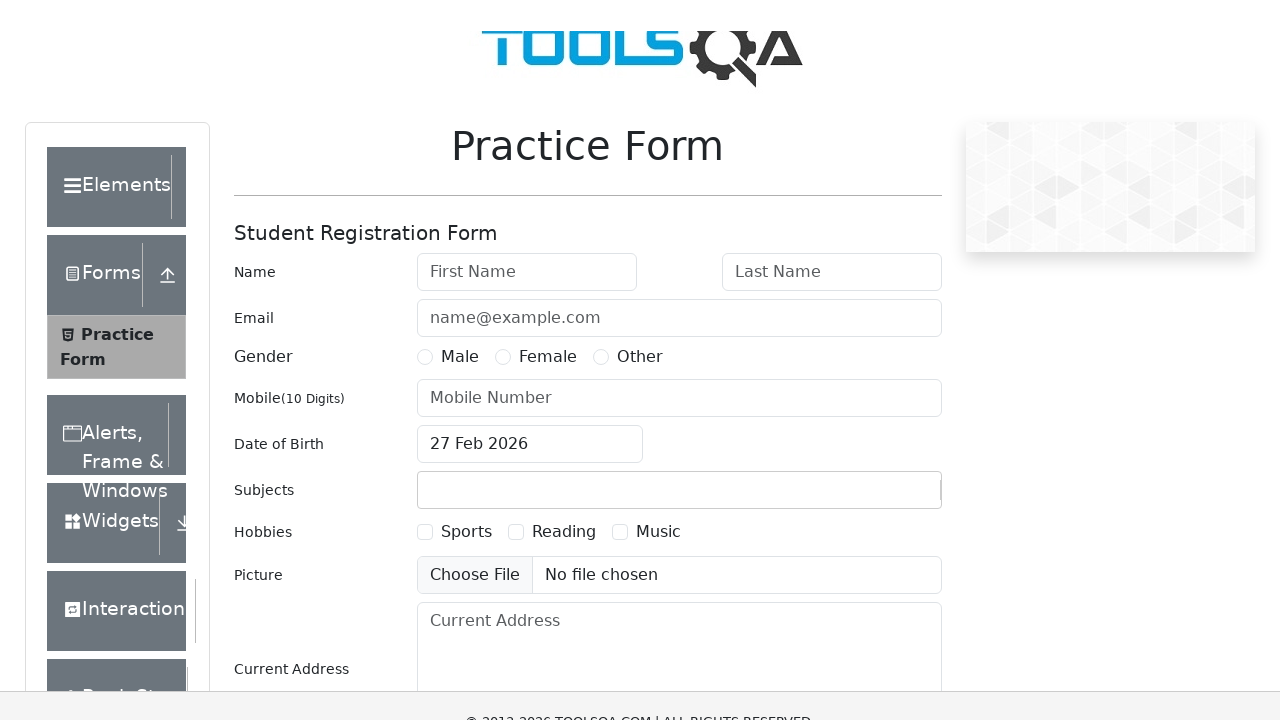

Clicked on the subjects autocomplete field at (679, 392) on .subjects-auto-complete__value-container
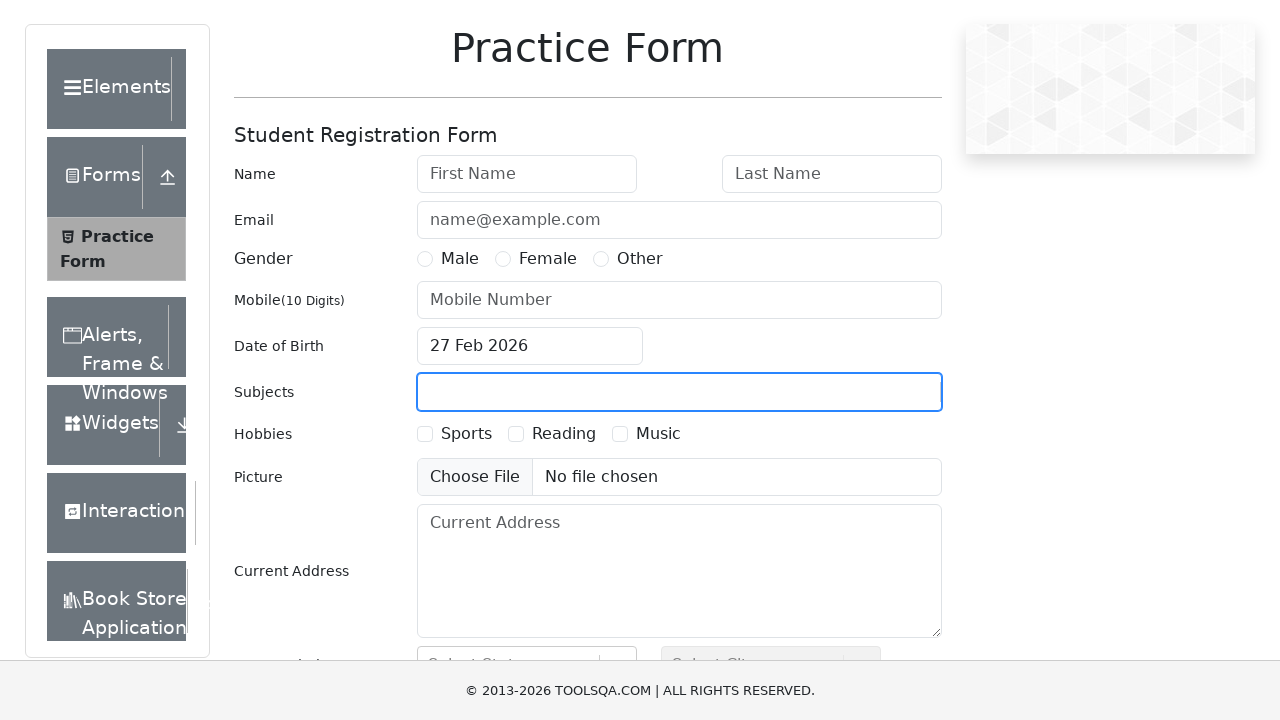

Typed 'M' in the subjects input field on #subjectsInput
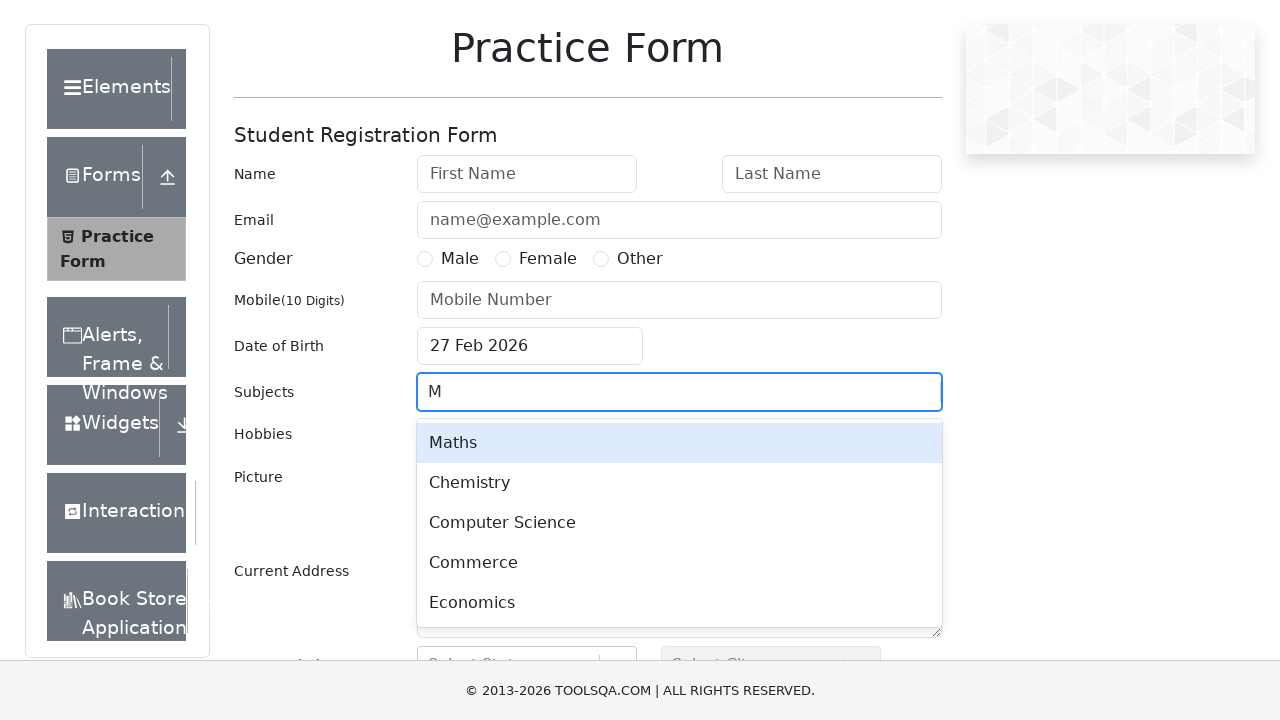

Pressed Enter to select the first matching subject on #subjectsInput
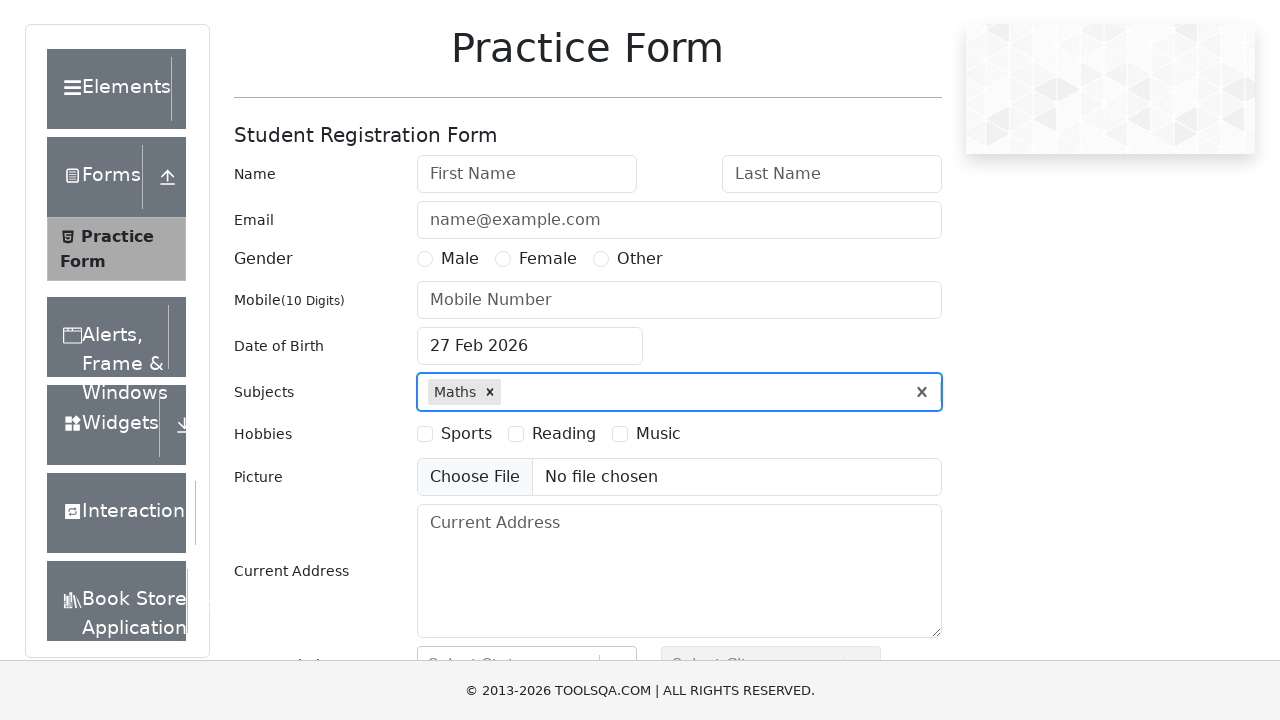

Confirmed subject was selected - tag appeared
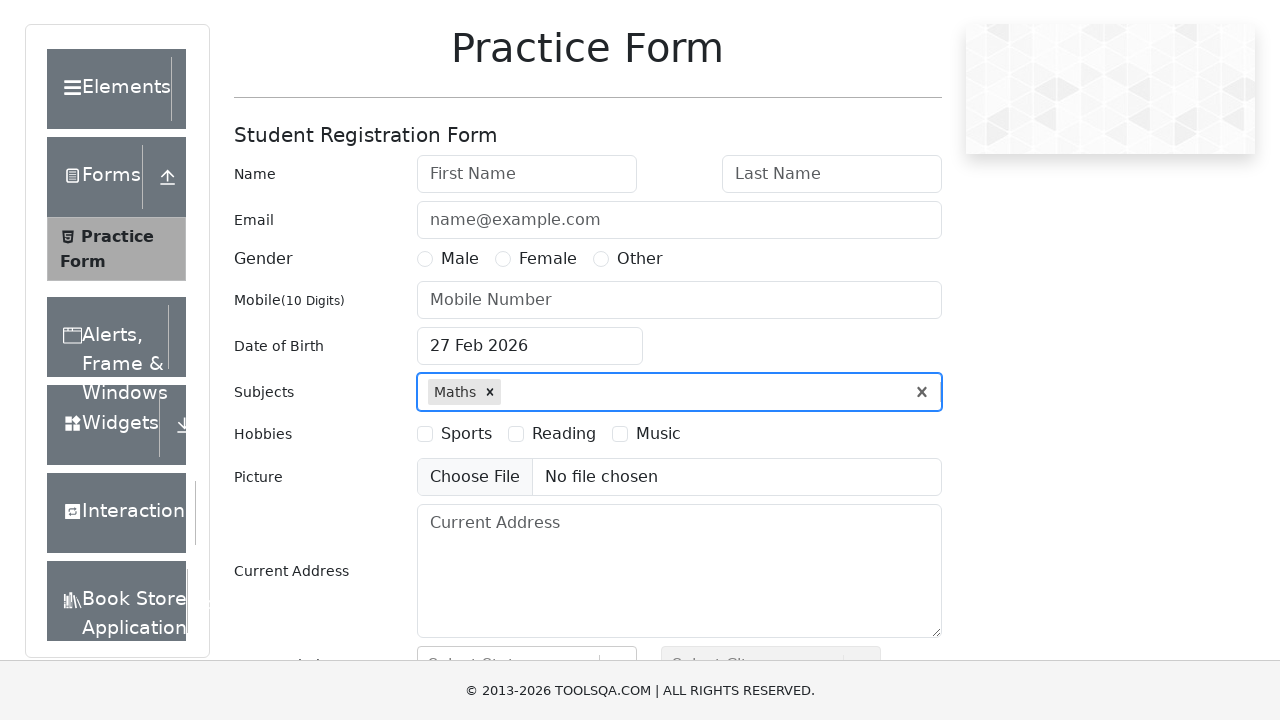

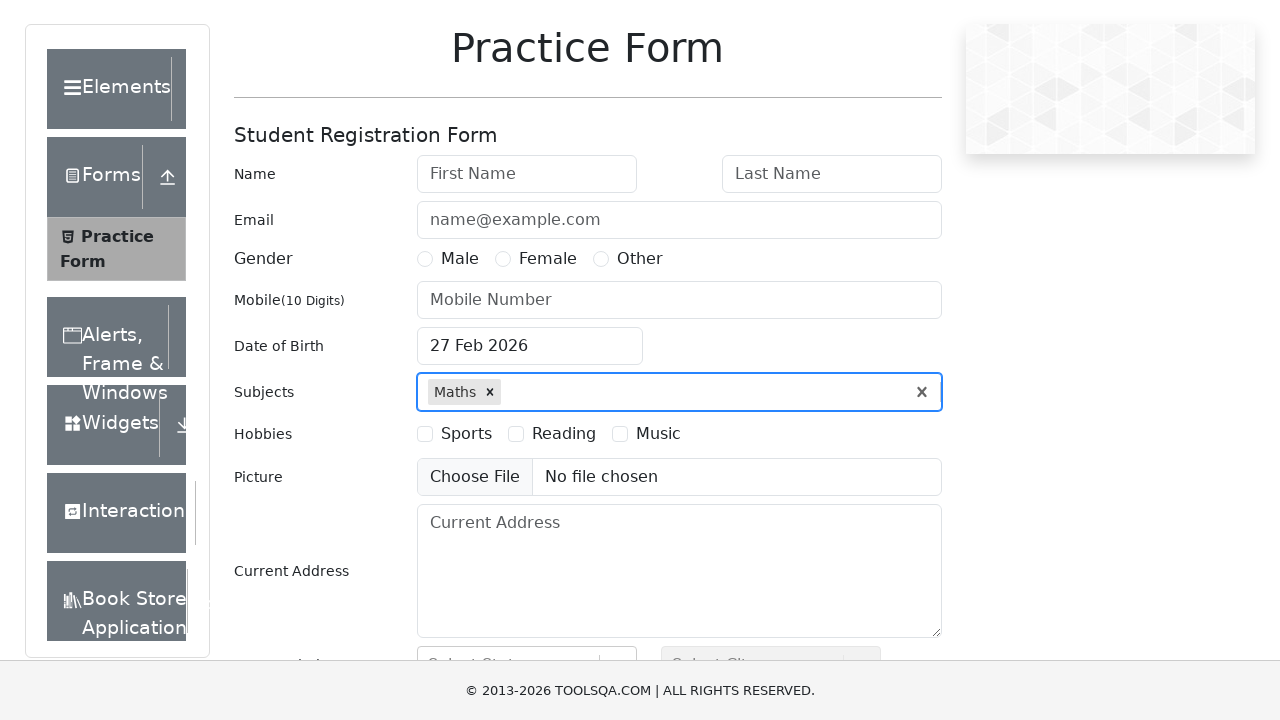